Tests that clicking the Explorer button opens a new page with arbiscan URL

Starting URL: https://lilai.co/

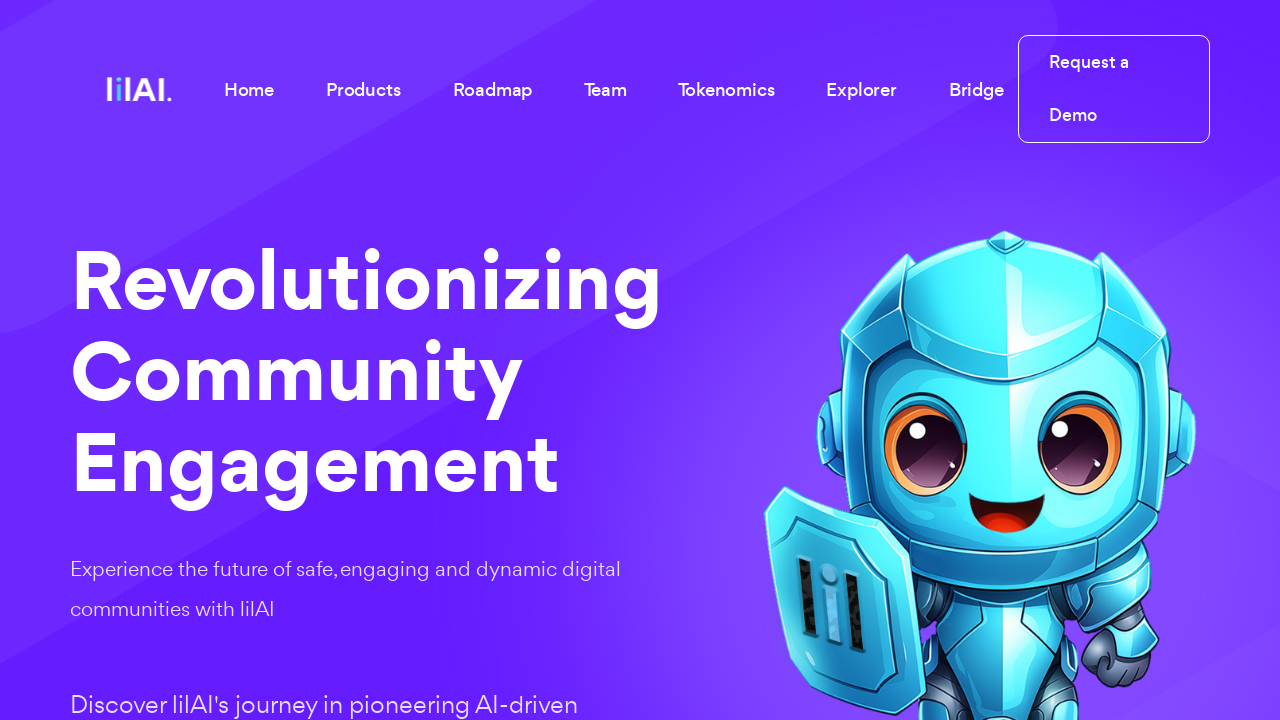

Clicked Explorer button at (862, 89) on internal:role=button[name="Explorer"i]
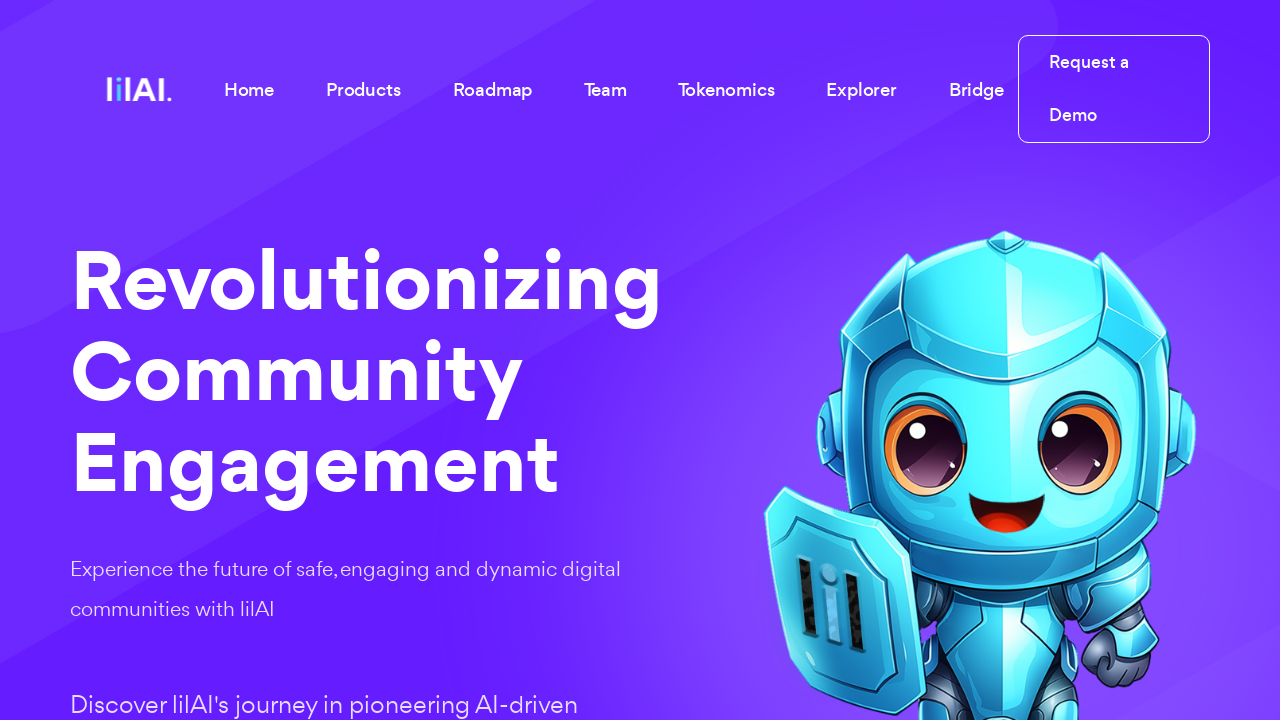

New page opened from Explorer button click
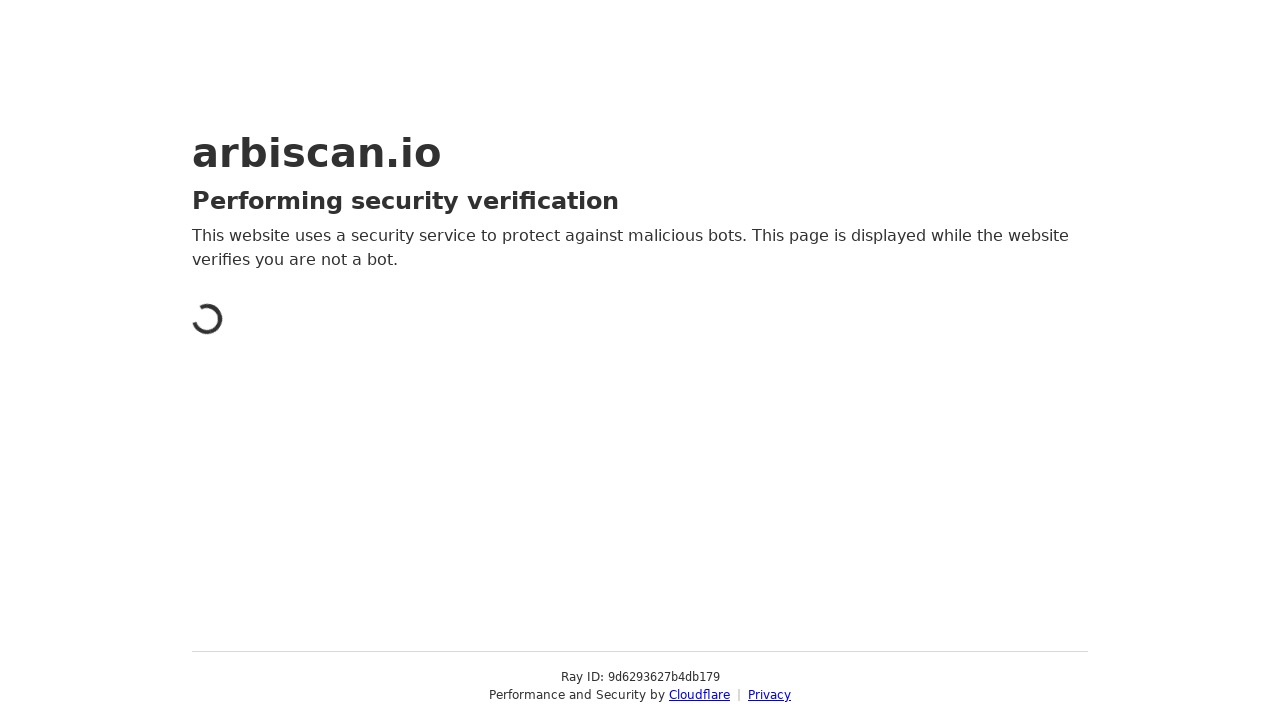

New page finished loading
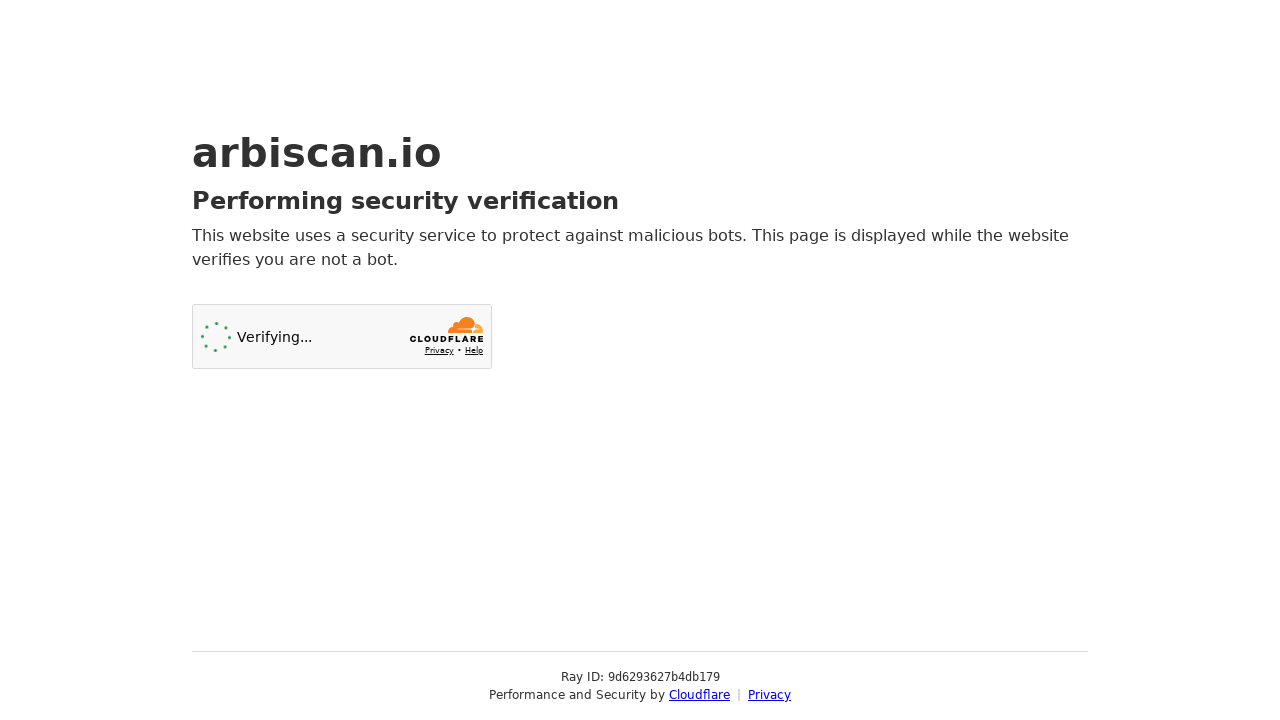

Verified new page URL contains 'arbiscan'
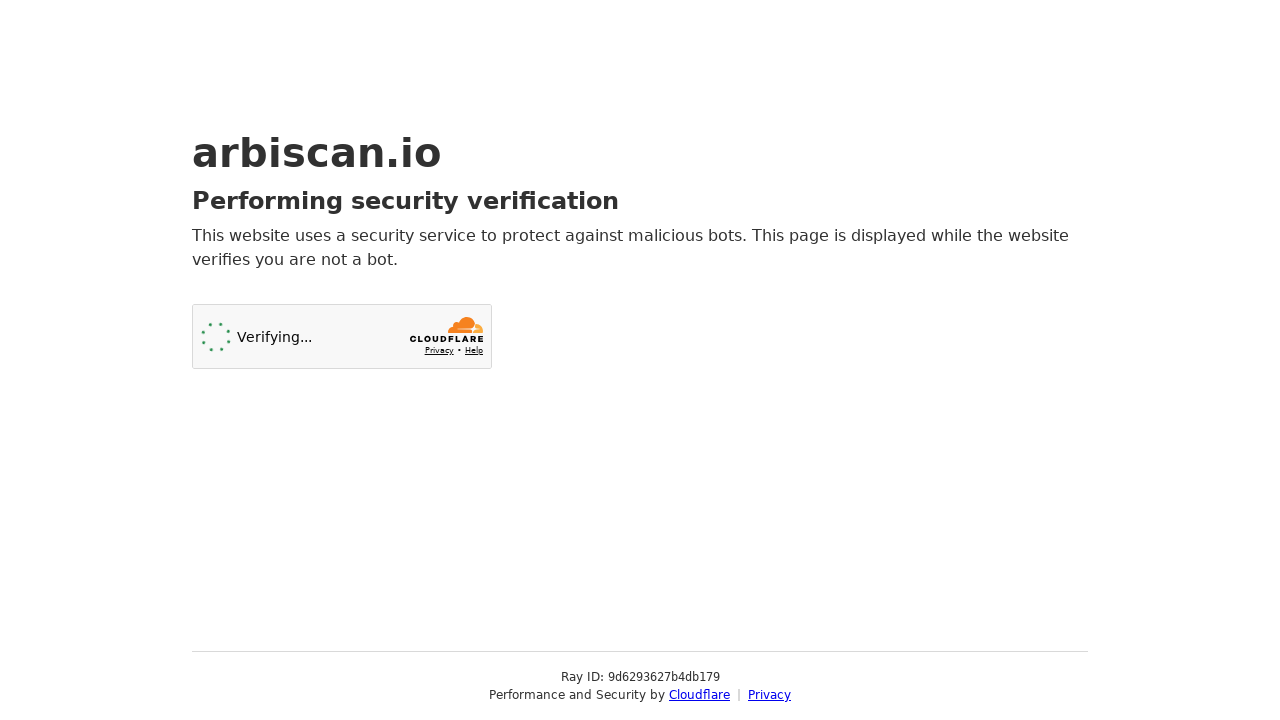

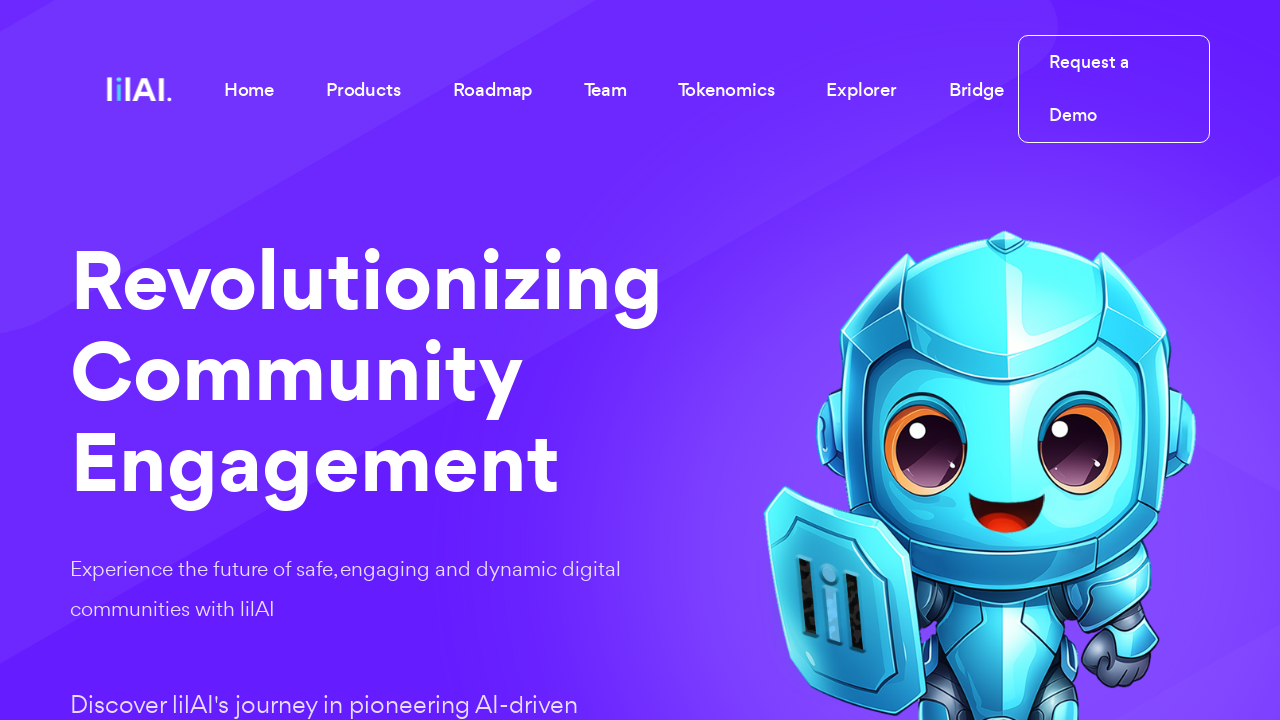